Tests browser automation on a headless detection page by loading the page, clicking on the body element, and taking a screenshot to verify evasion capabilities

Starting URL: https://infosimples.github.io/detect-headless/

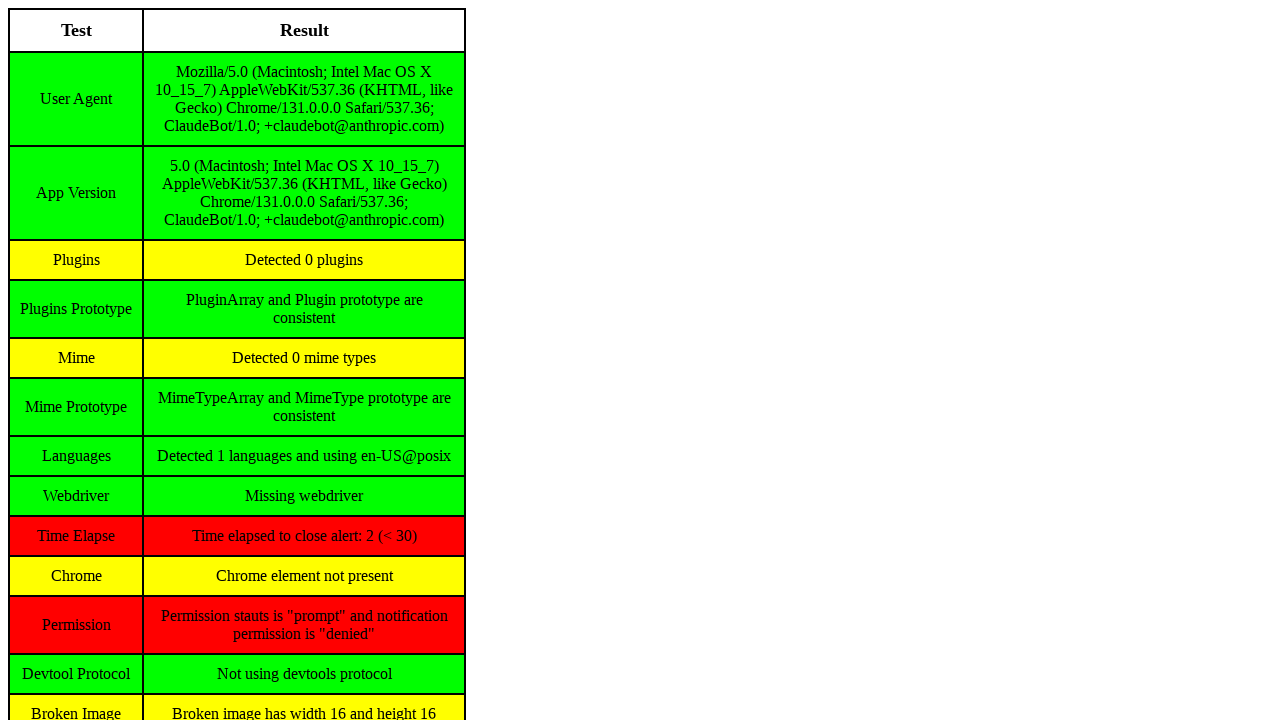

Navigated to headless detection page
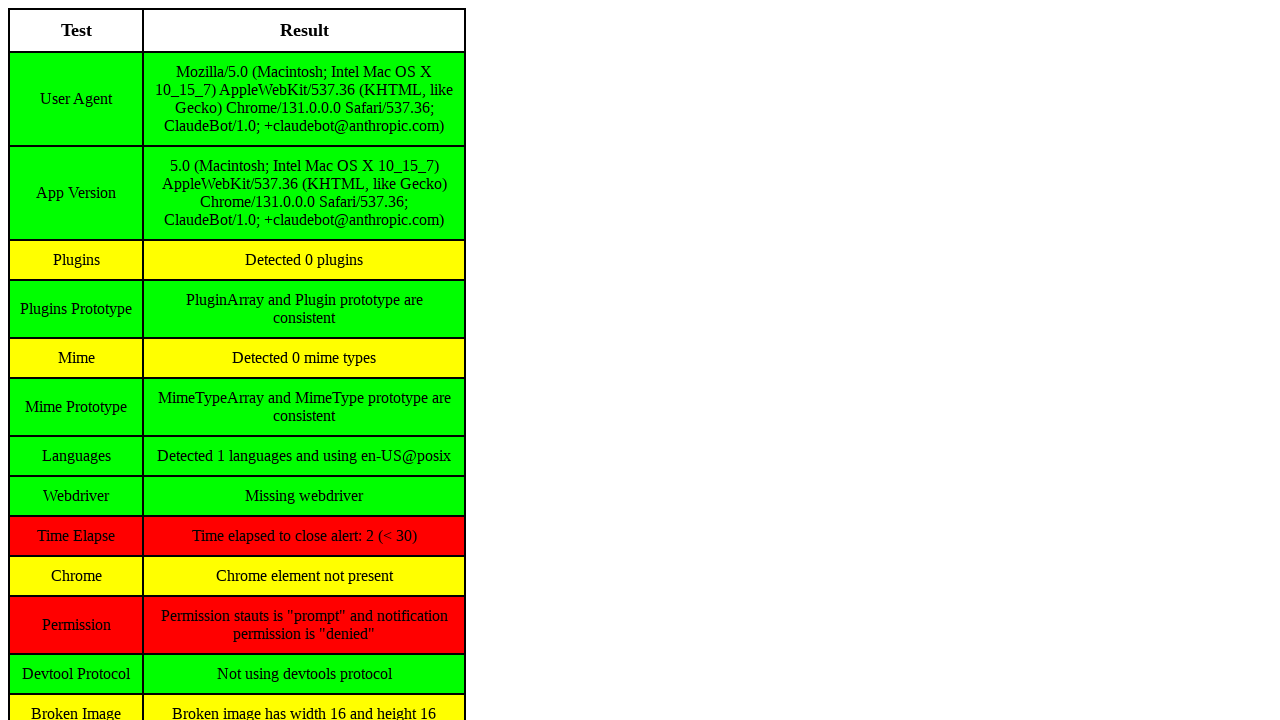

Clicked on body element at (640, 360) on body
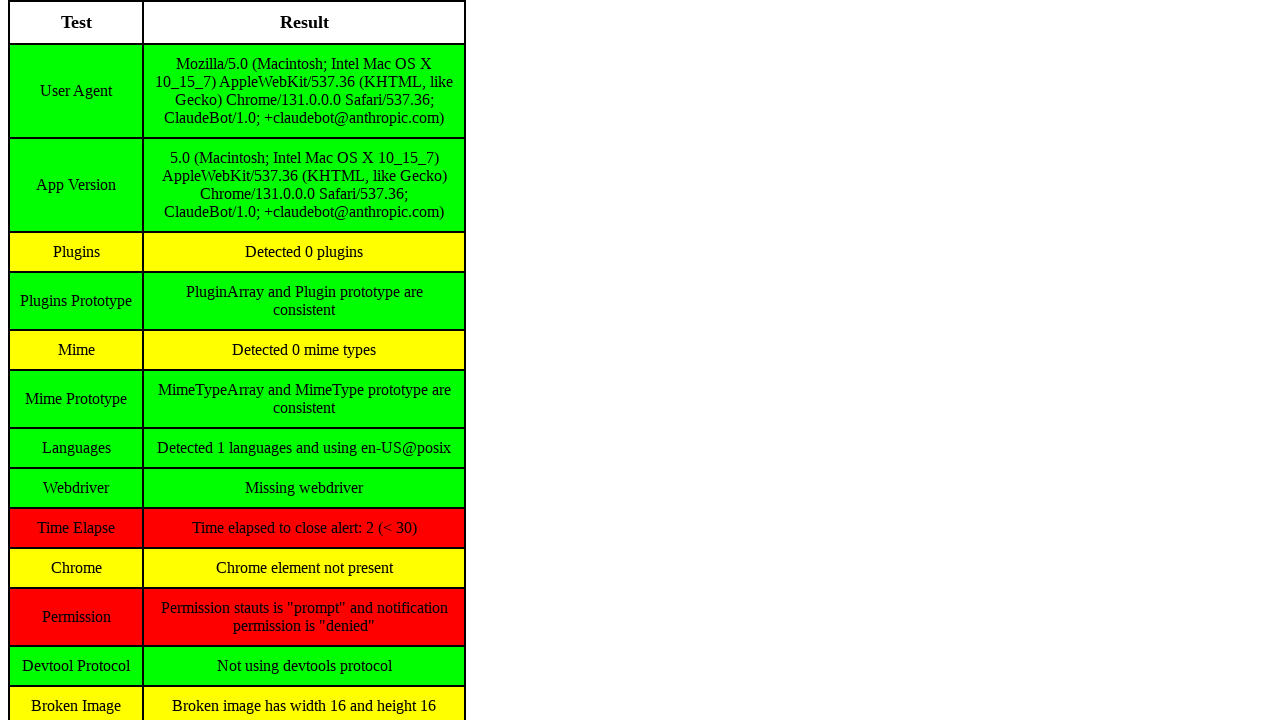

Page fully loaded with networkidle state
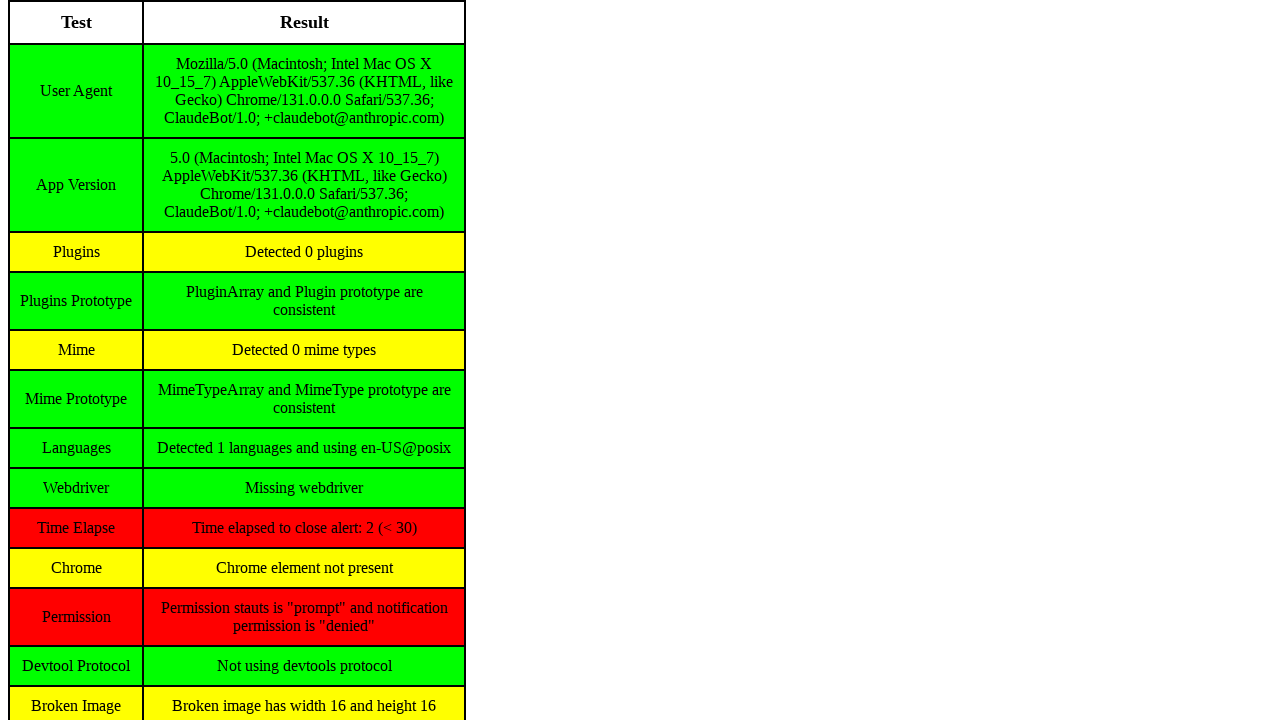

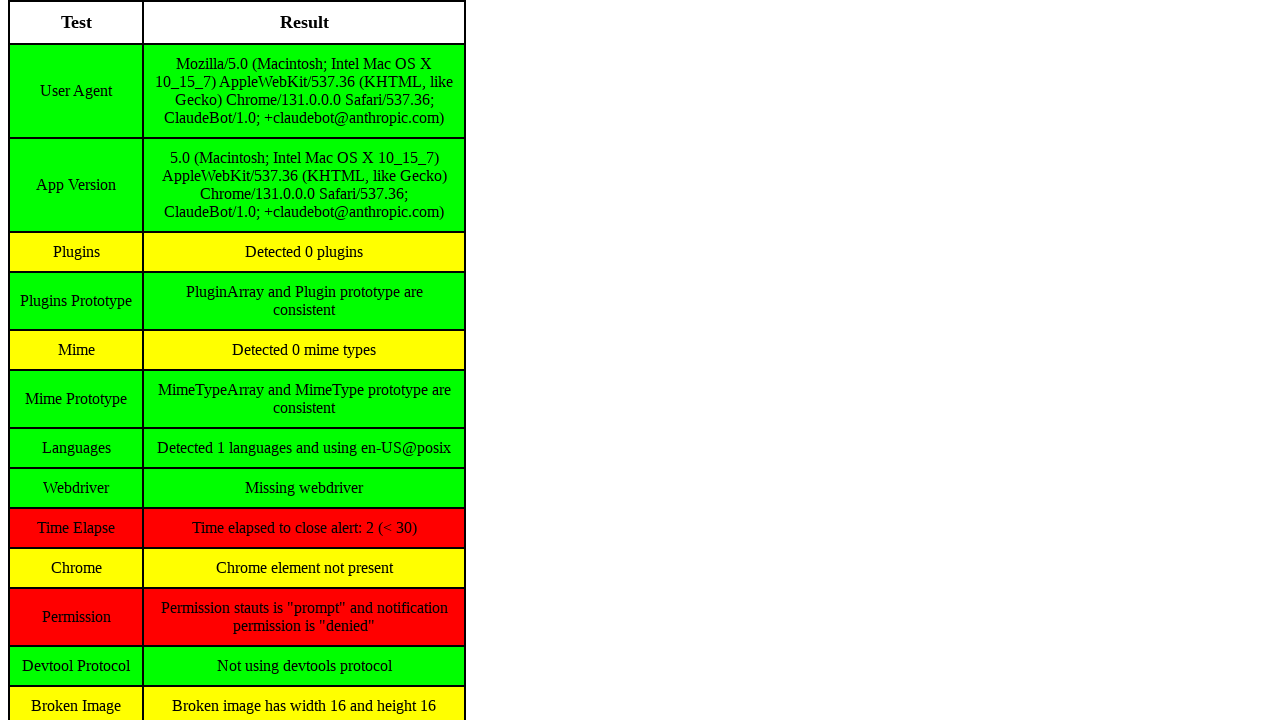